Verifies that at least 10 benefit cells are displayed on the Target Circle page

Starting URL: https://www.target.com/circle

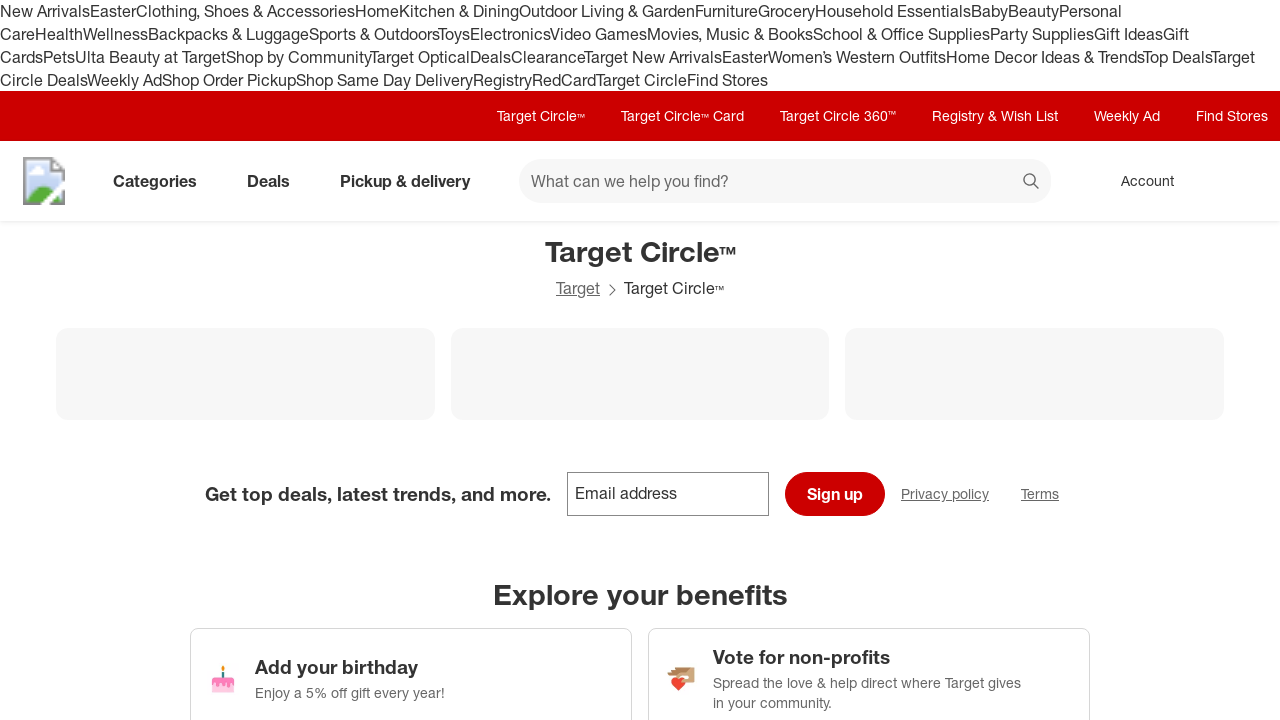

Navigated to Target Circle page
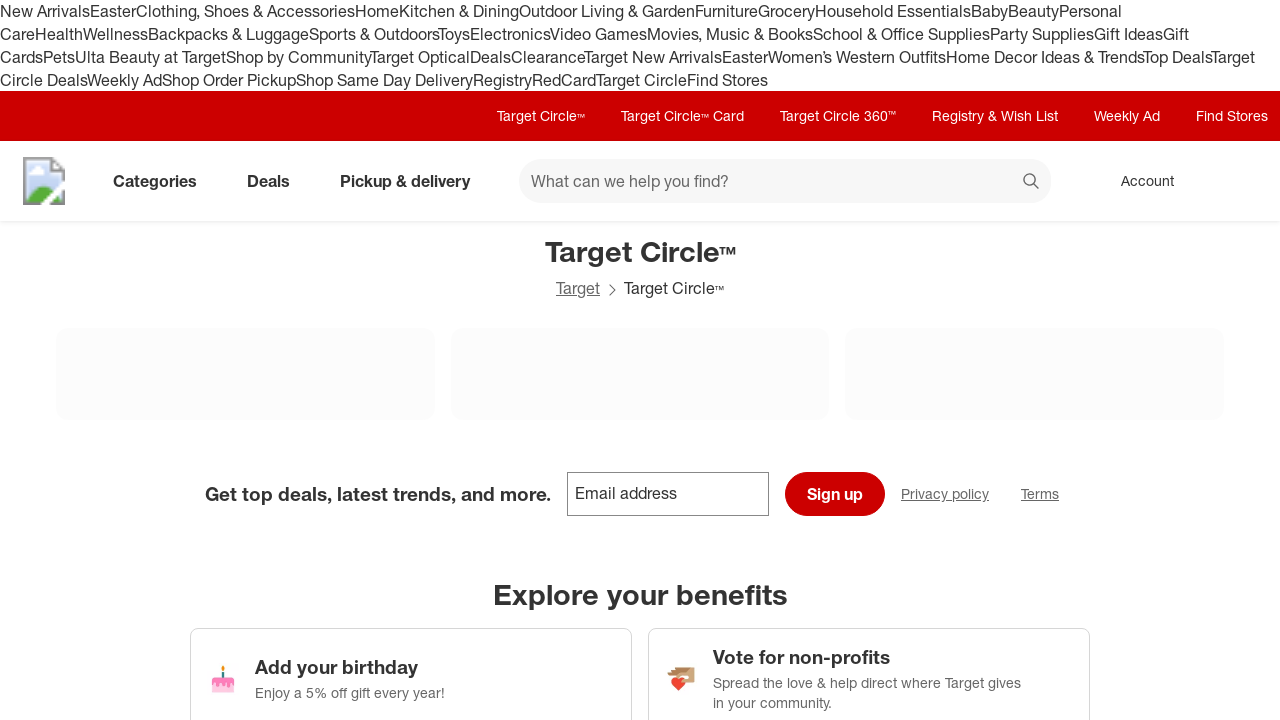

Benefit cells loaded on the page
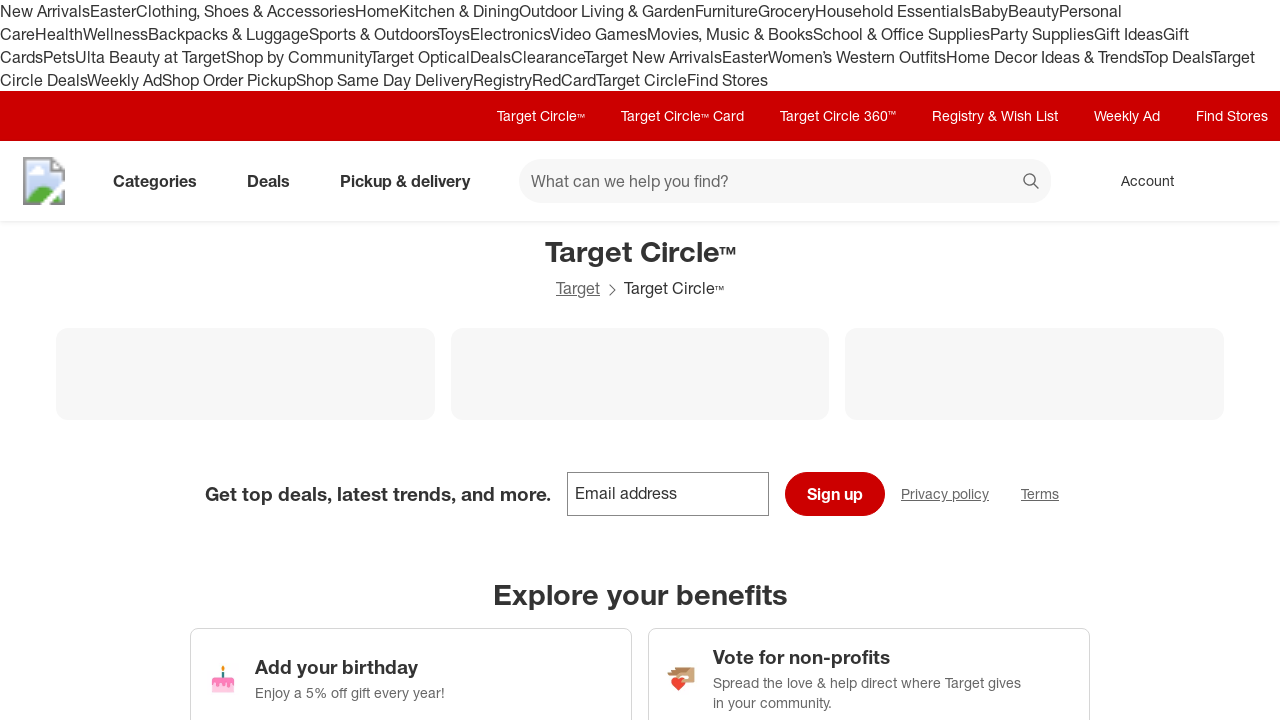

Located all benefit cells
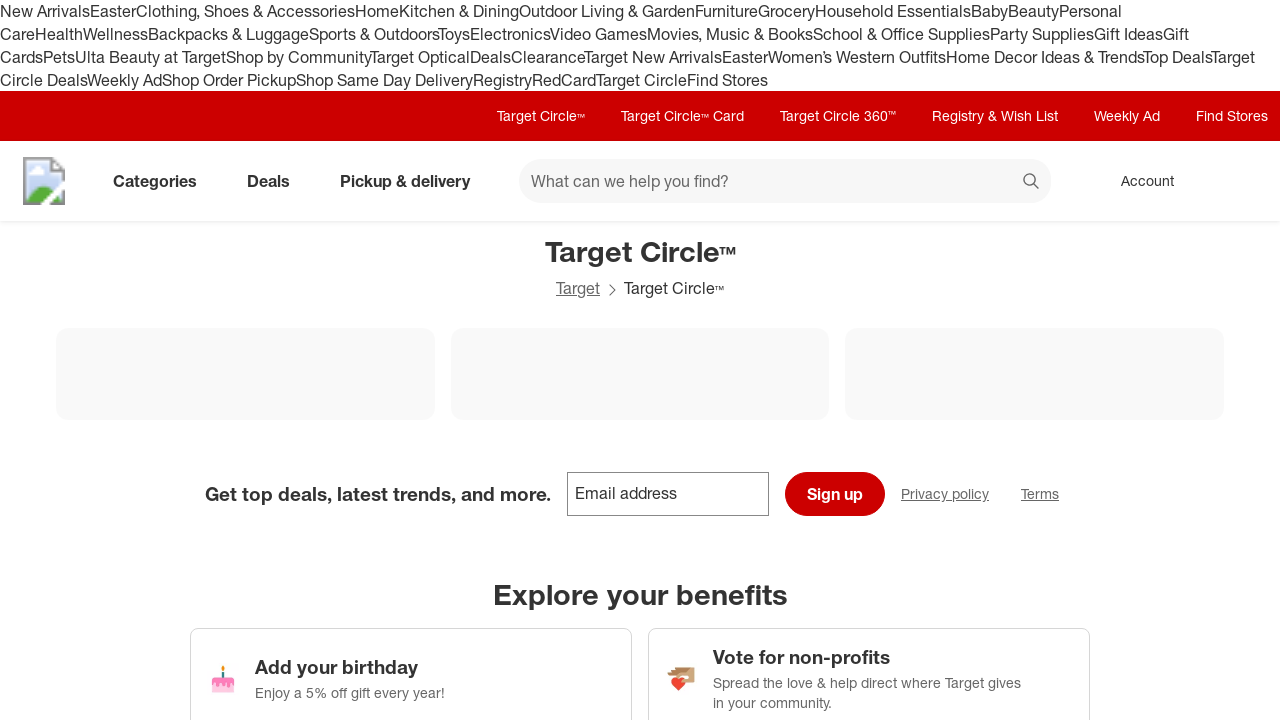

Verified at least 10 benefit cells are displayed (found 14)
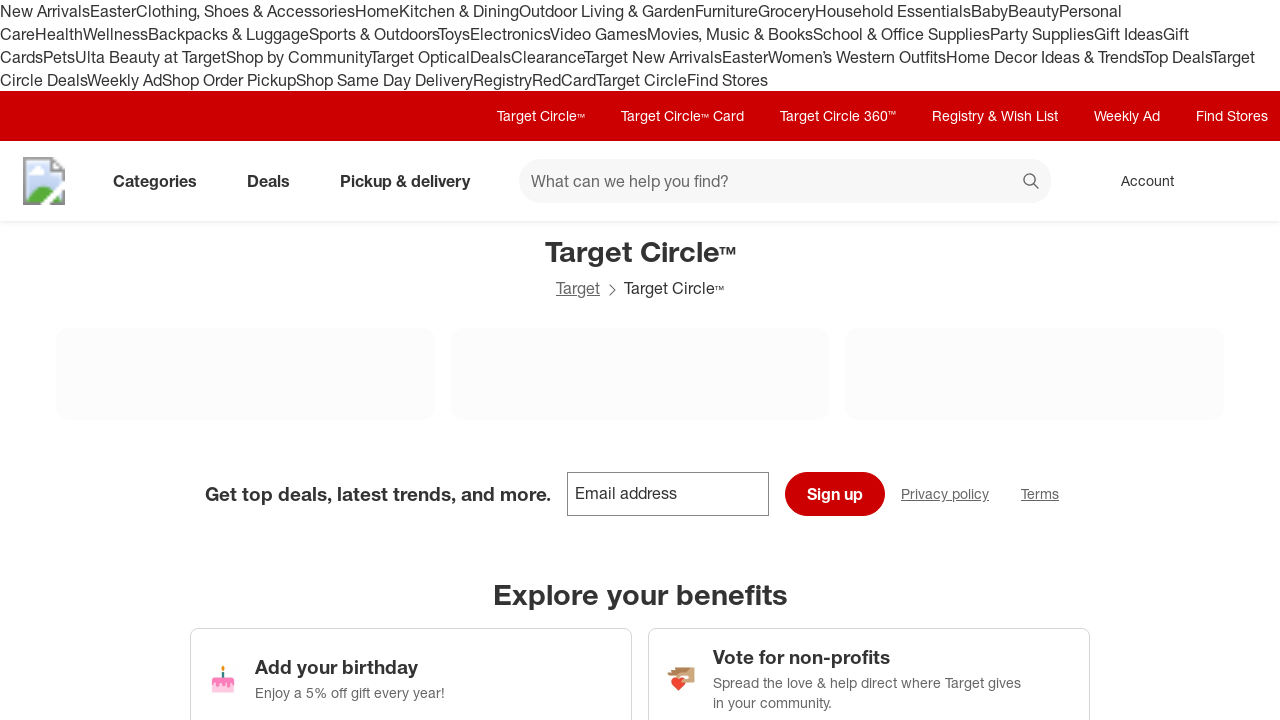

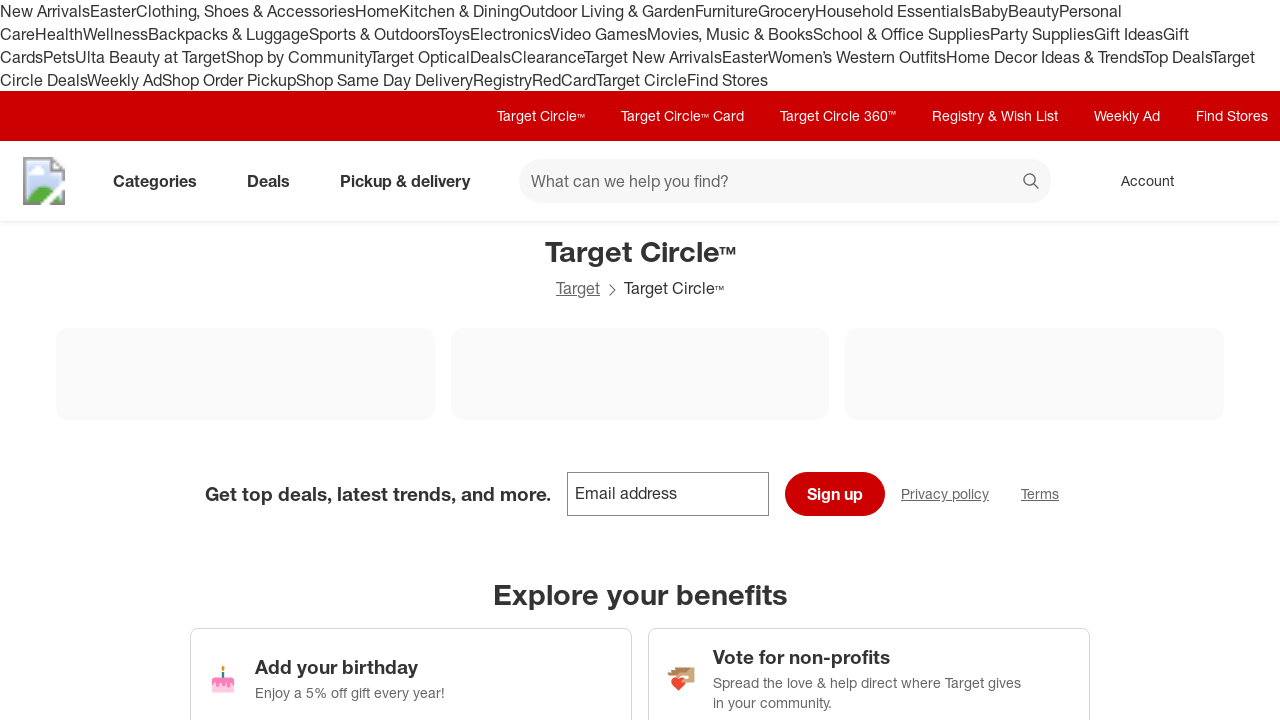